Tests interacting with a multi-select dropdown inside an iframe on W3Schools, selecting multiple options by index and then deselecting one

Starting URL: https://www.w3schools.com/tags/tryit.asp?filename=tryhtml_select_multiple

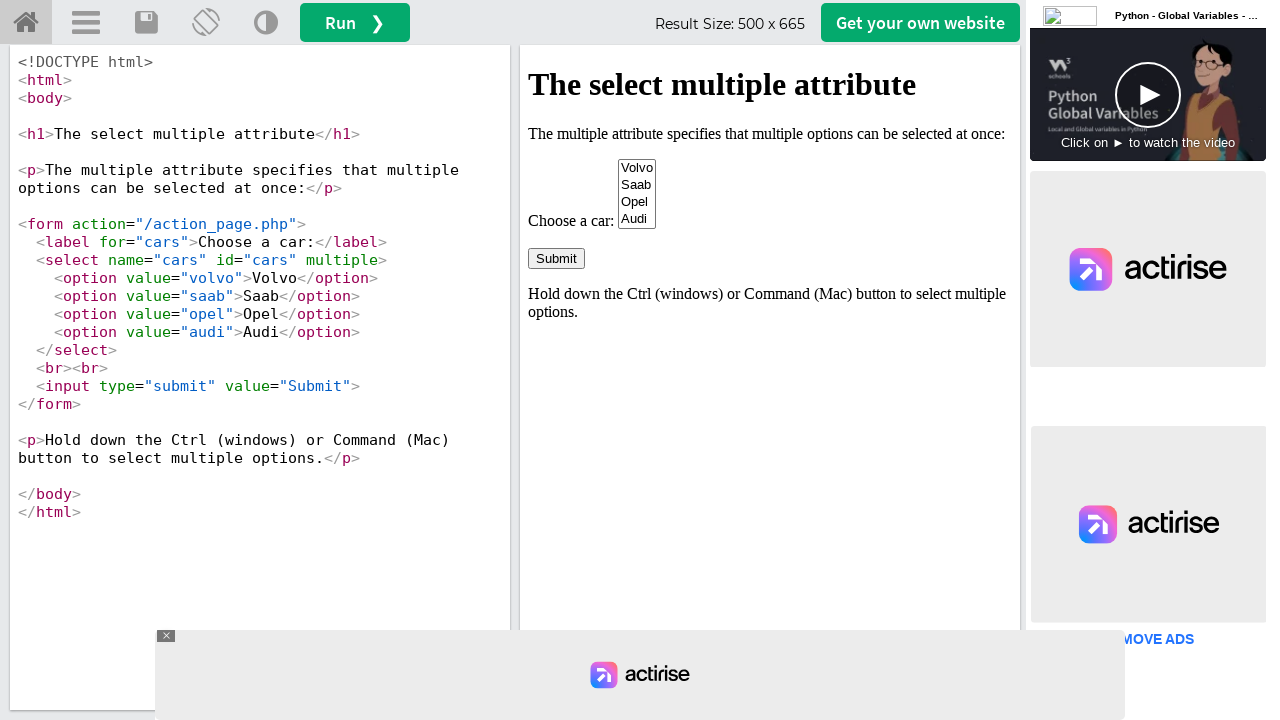

Located iframe with ID 'iframeResult'
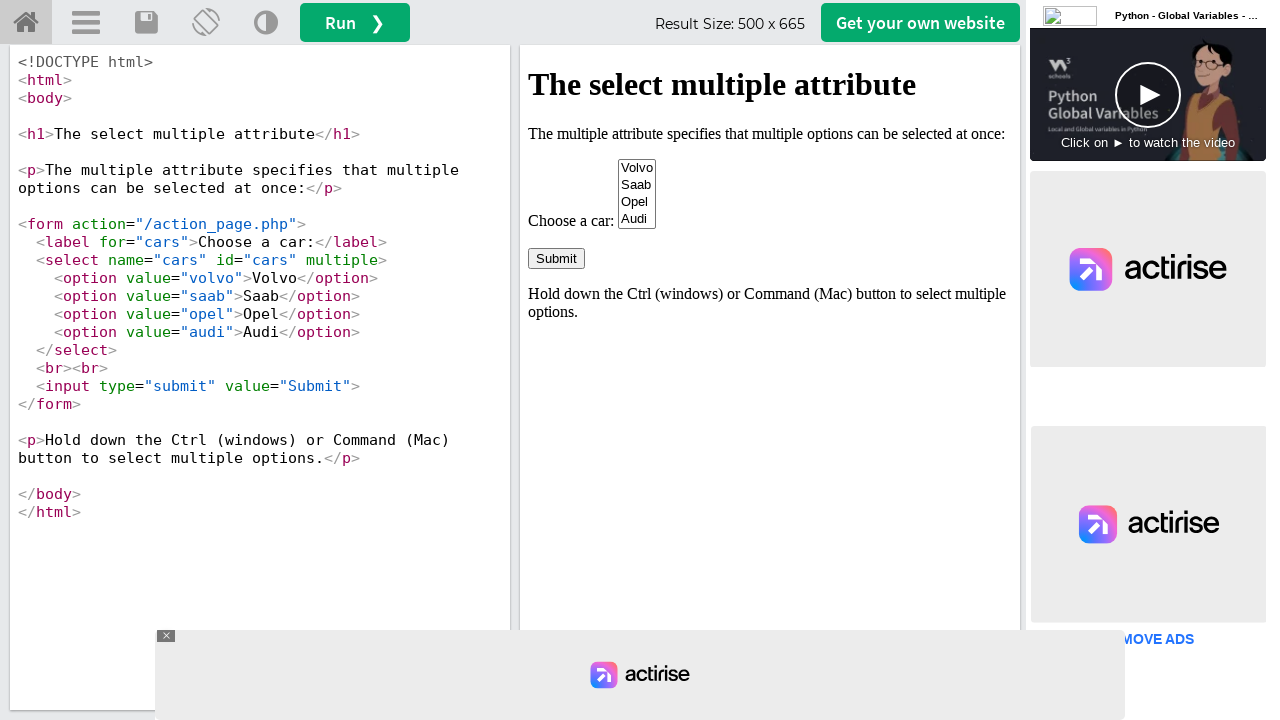

Located multi-select dropdown element with name 'cars'
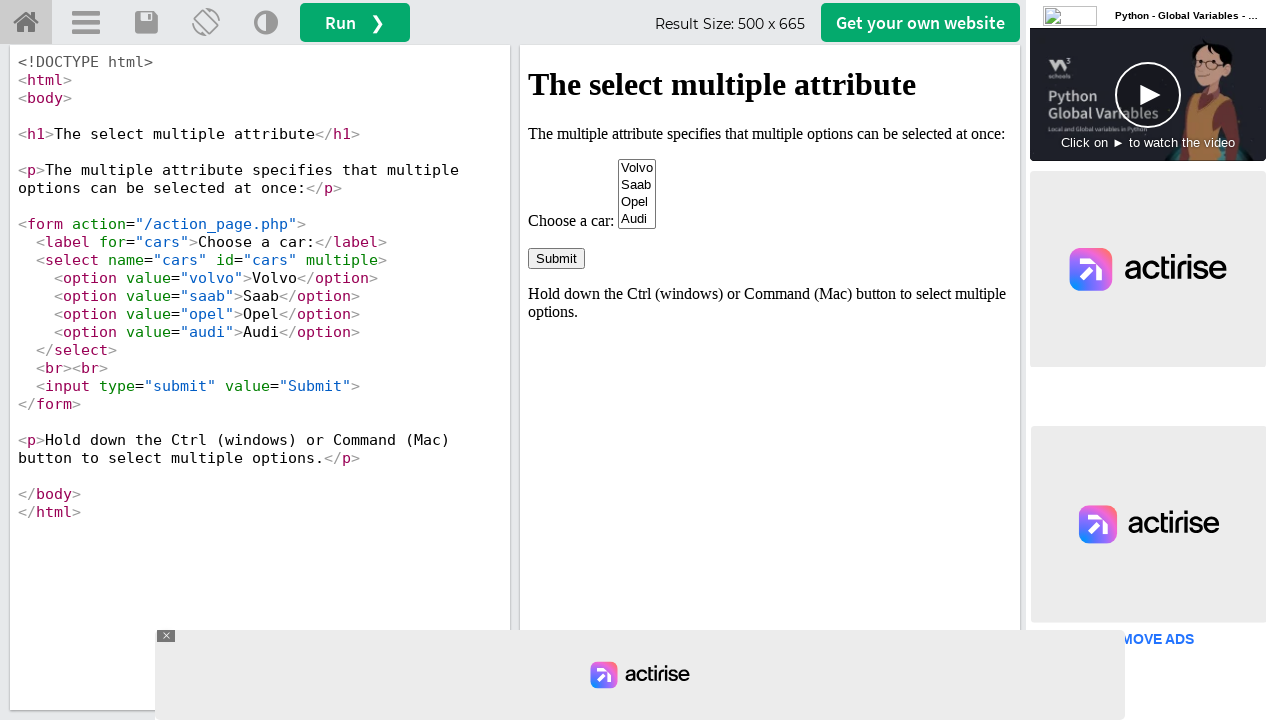

Selected first option (Volvo) by index 0 on #iframeResult >> internal:control=enter-frame >> select[name='cars']
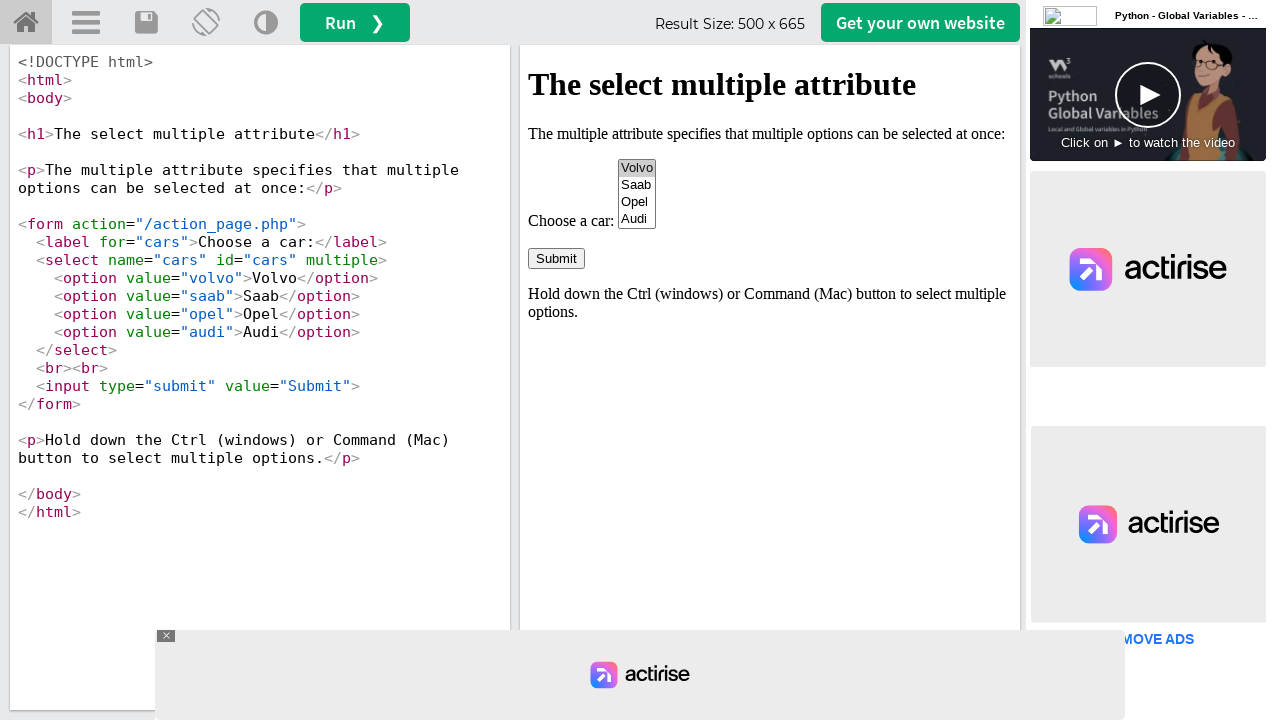

Selected fourth option (Audi) by index 3 on #iframeResult >> internal:control=enter-frame >> select[name='cars']
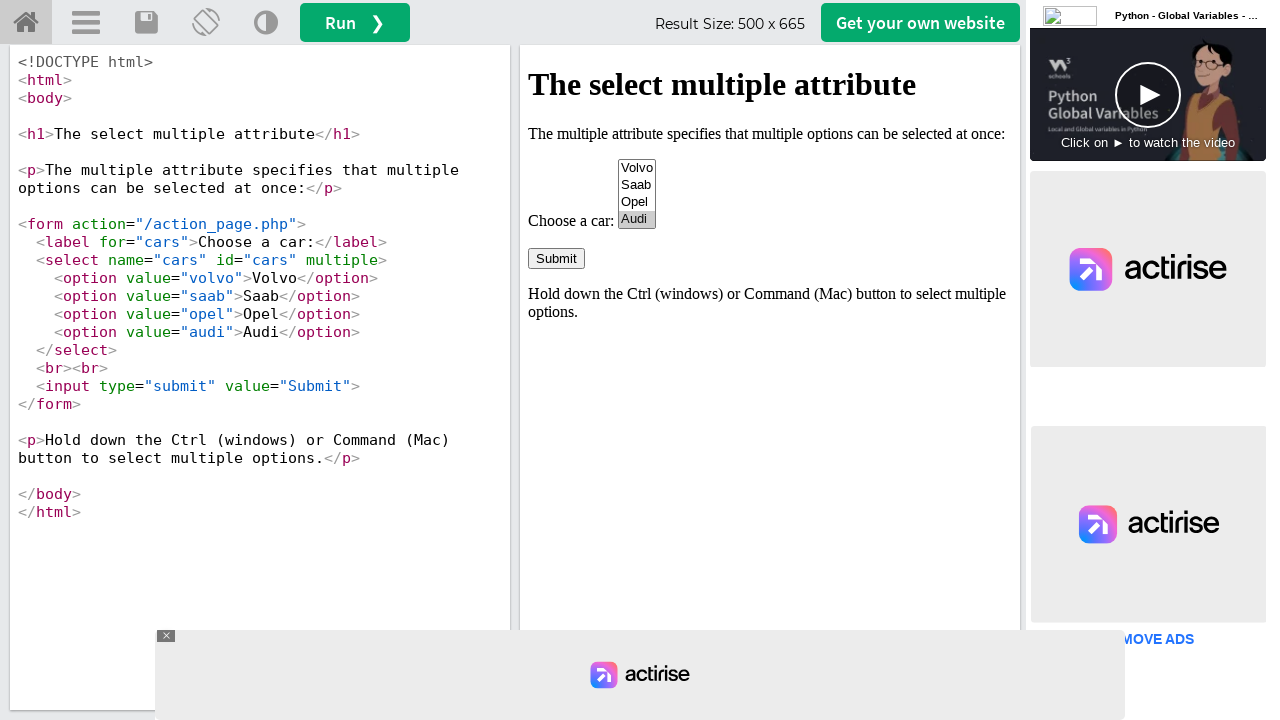

Waited 2 seconds for visual confirmation
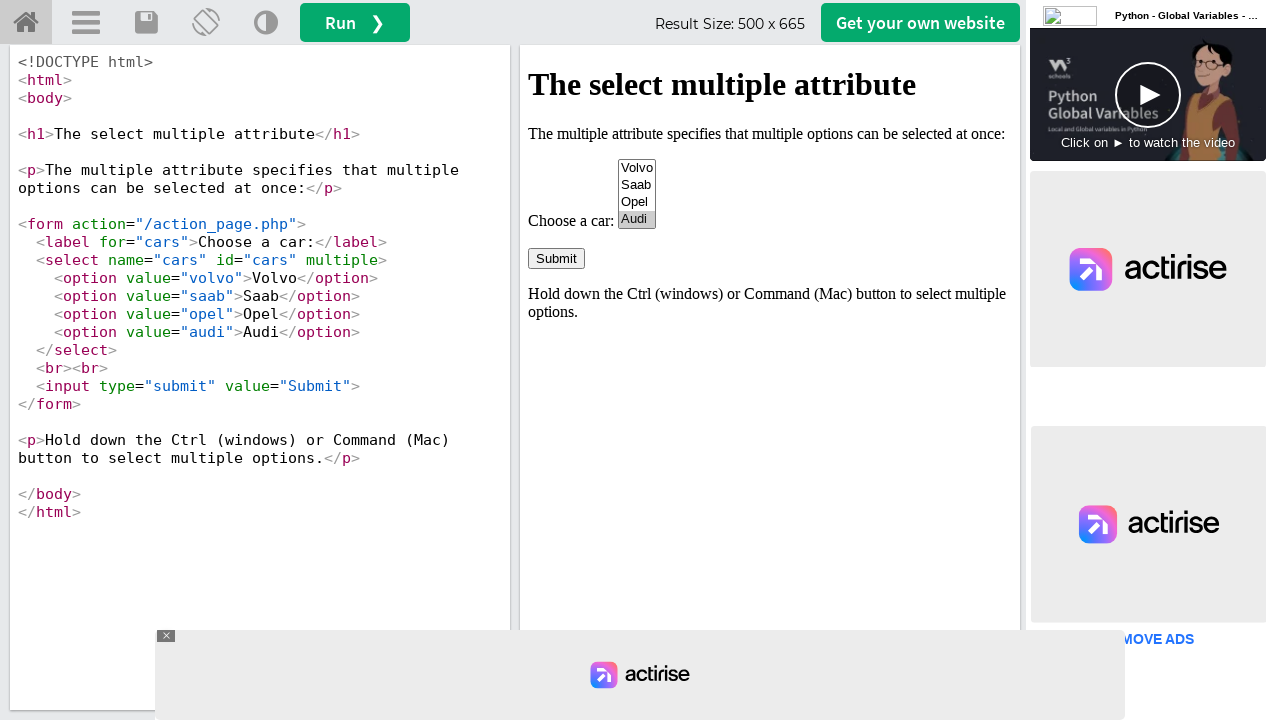

Deselected Volvo by reselecting only Audi (index 3) on #iframeResult >> internal:control=enter-frame >> select[name='cars']
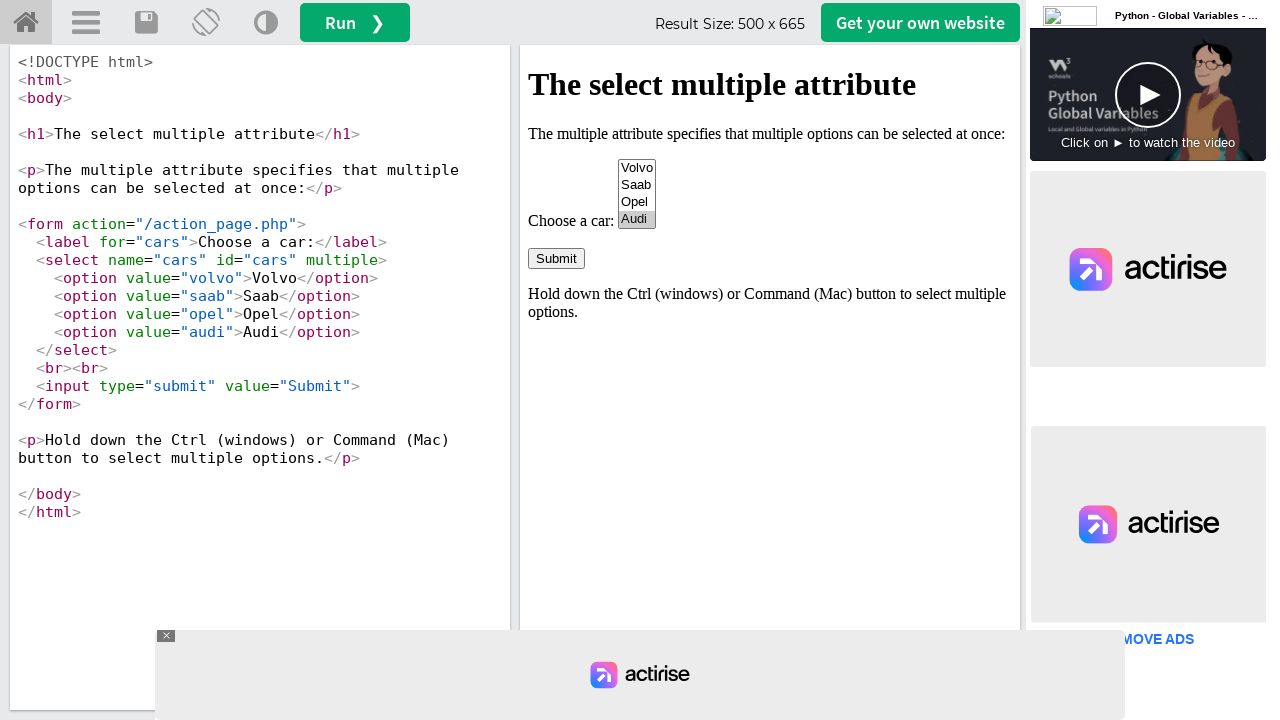

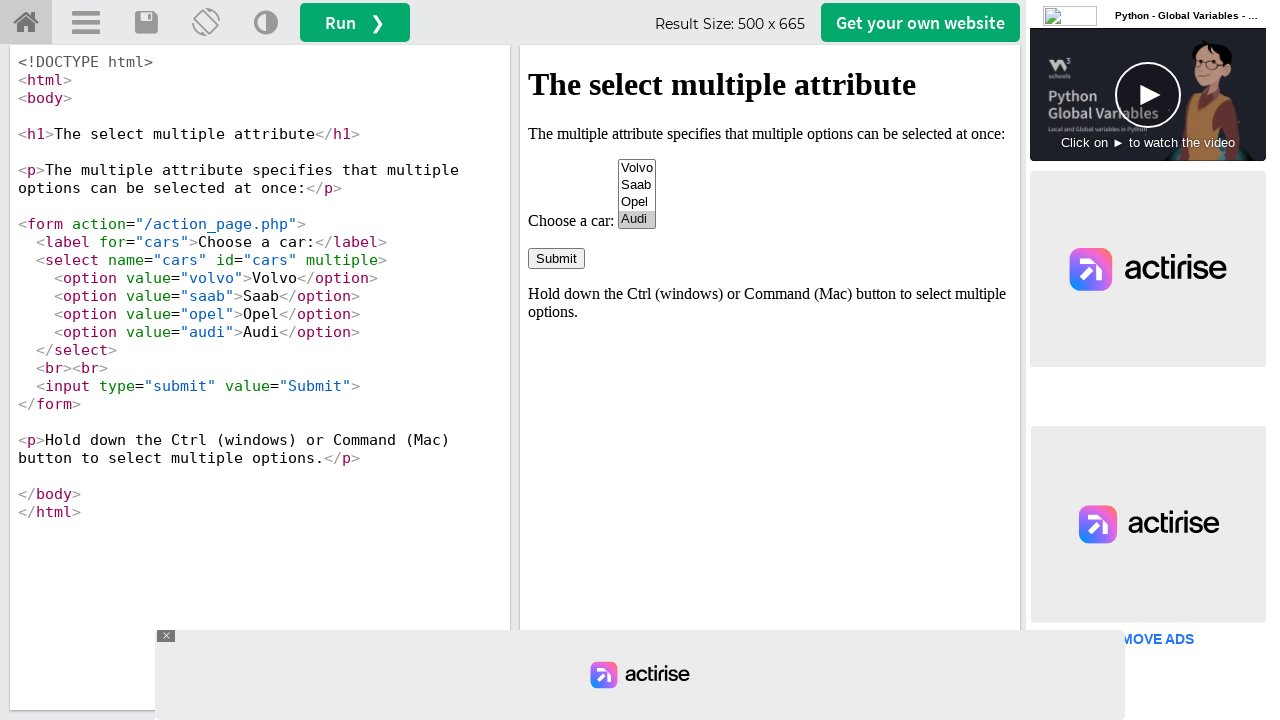